Tests iframe handling by switching to frames, clicking buttons inside frames including nested frames, and counting the total number of iframes on the page

Starting URL: https://leafground.com/frame.xhtml

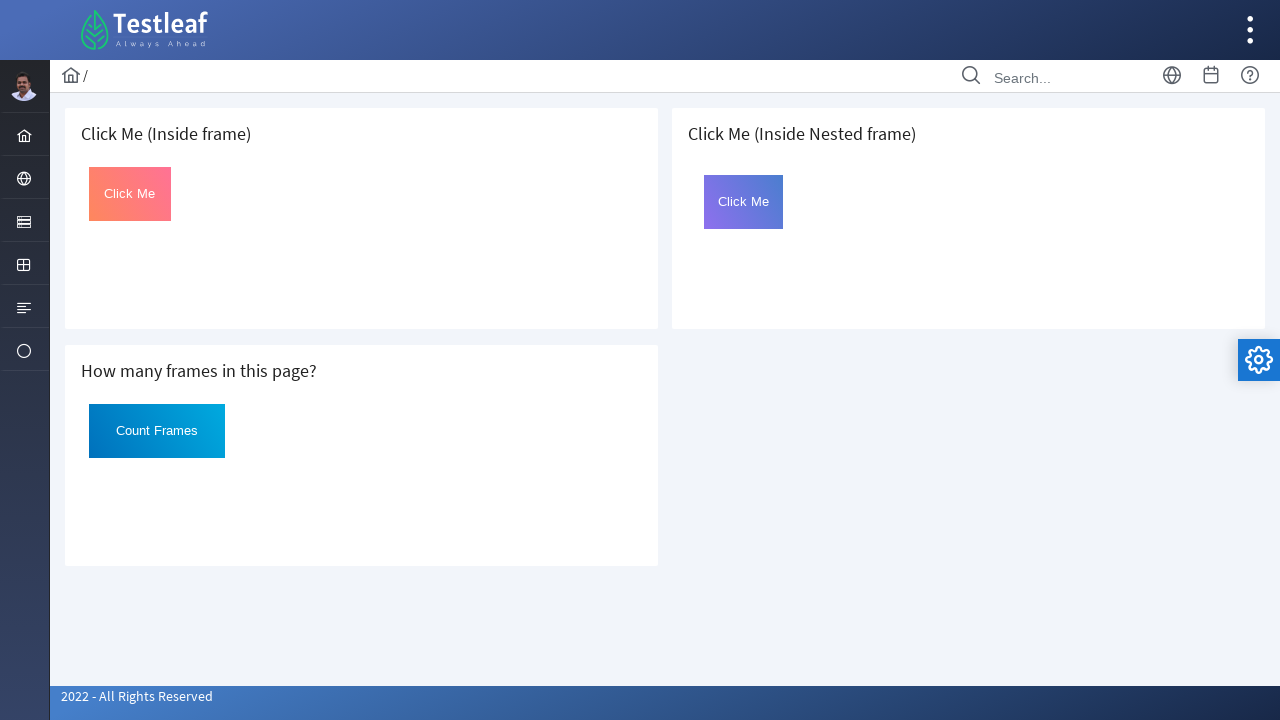

Clicked 'Click Me' button inside first iframe at (130, 194) on iframe >> nth=0 >> internal:control=enter-frame >> #Click
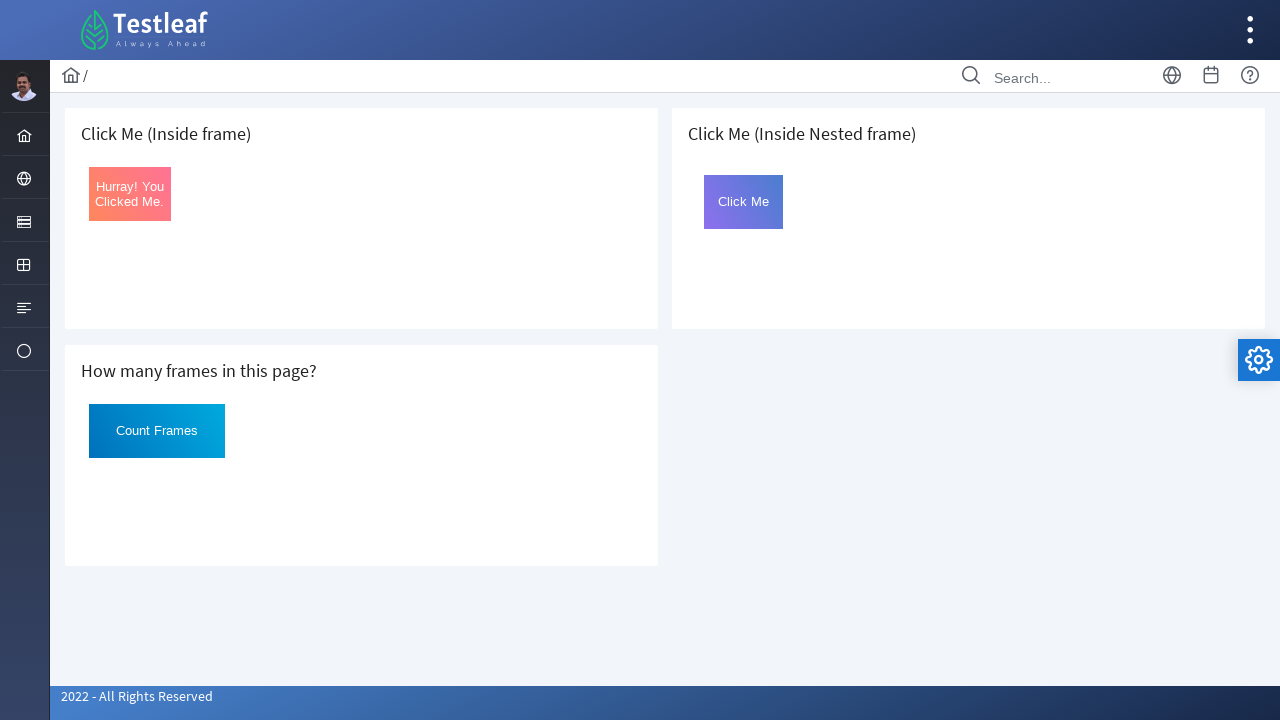

Retrieved text from first frame button: Hurray! You Clicked Me.
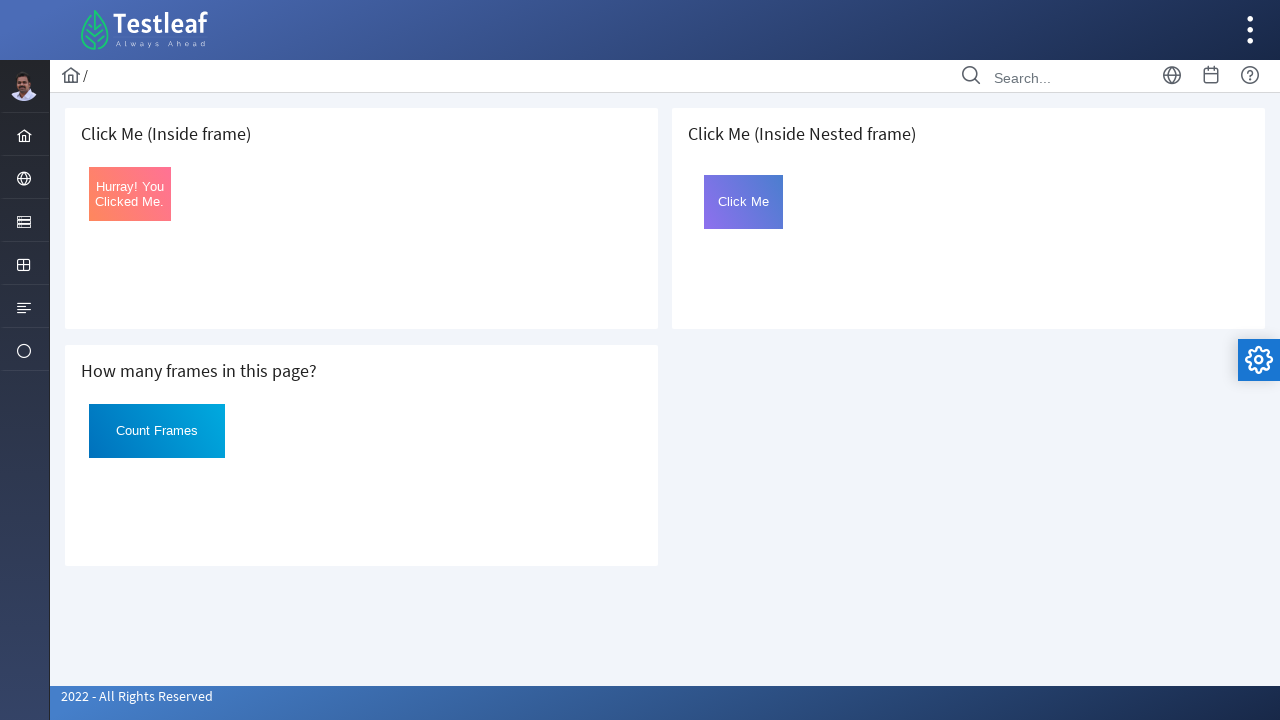

Located third iframe by index
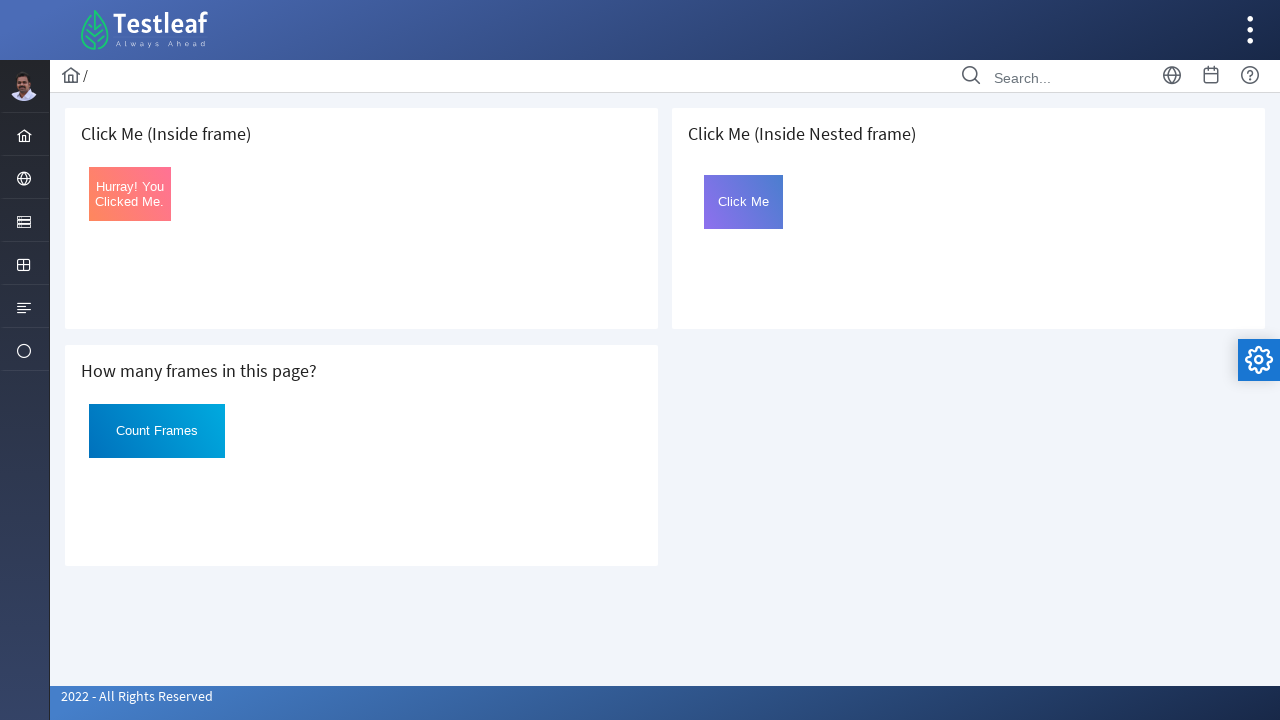

Located nested frame 'frame2' inside third iframe
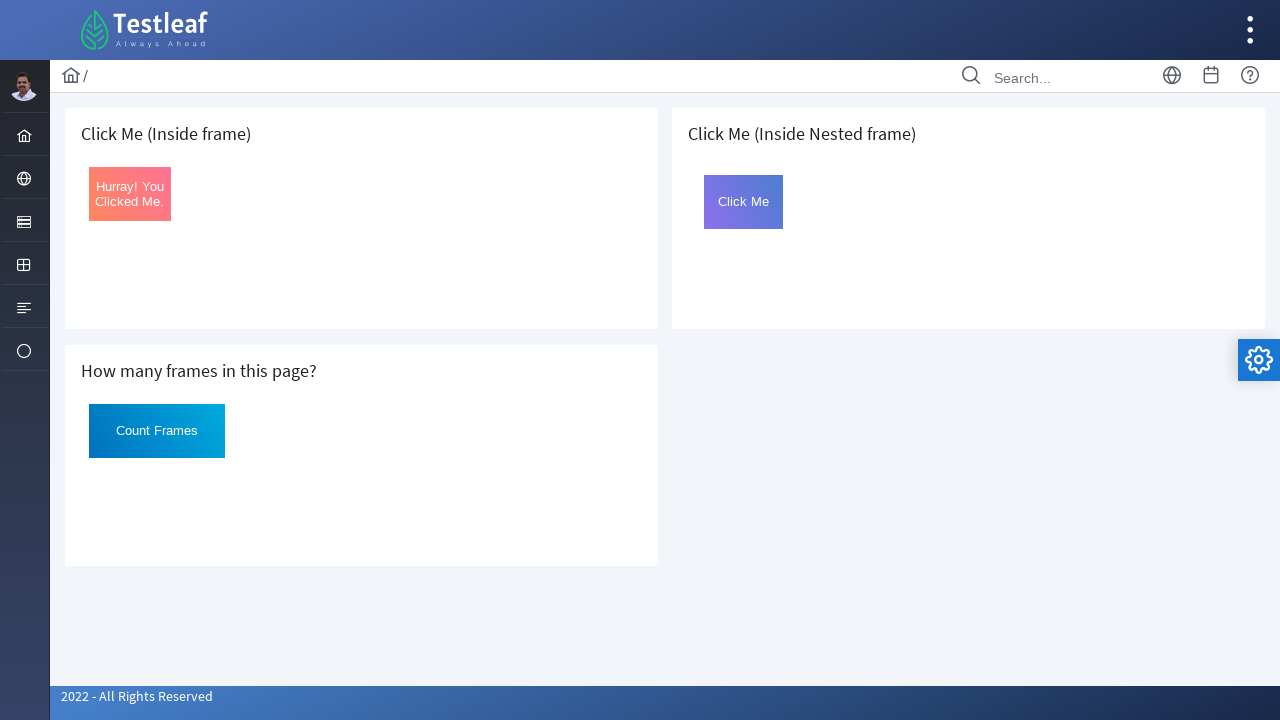

Clicked 'Click Me' button inside nested frame at (744, 202) on iframe >> nth=2 >> internal:control=enter-frame >> iframe[name='frame2'] >> inte
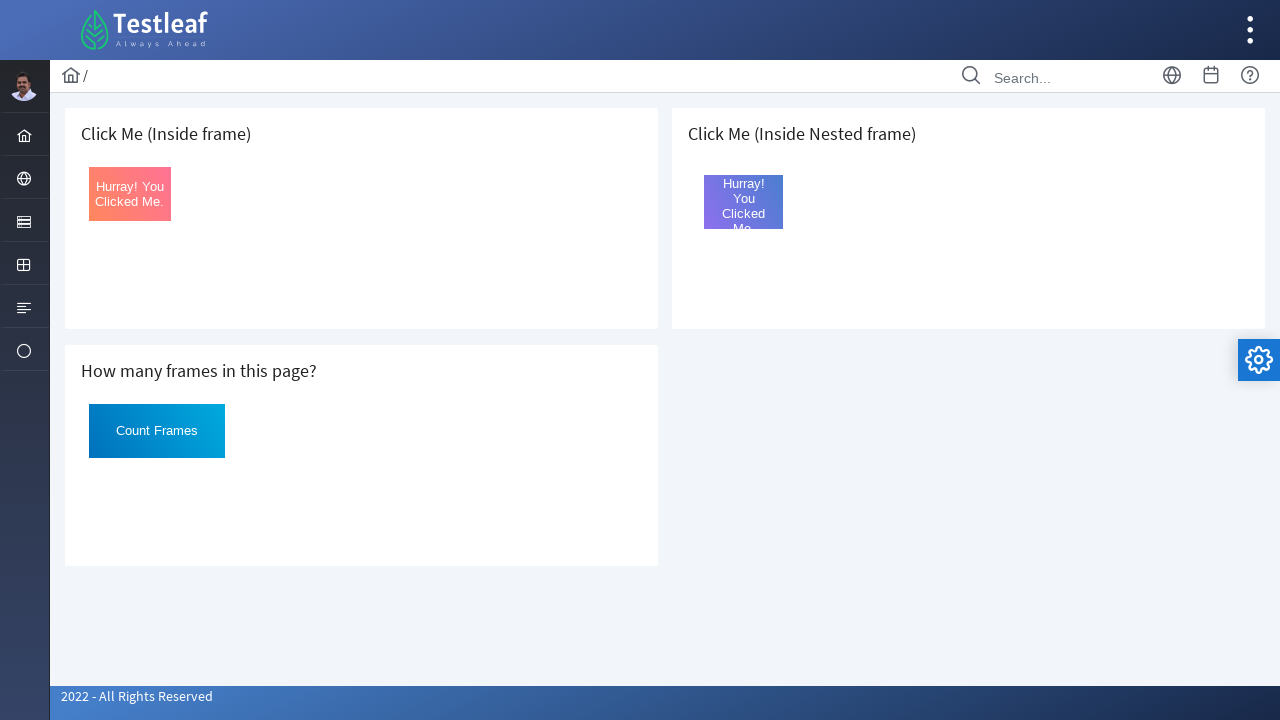

Counted total number of iframes on page: 3
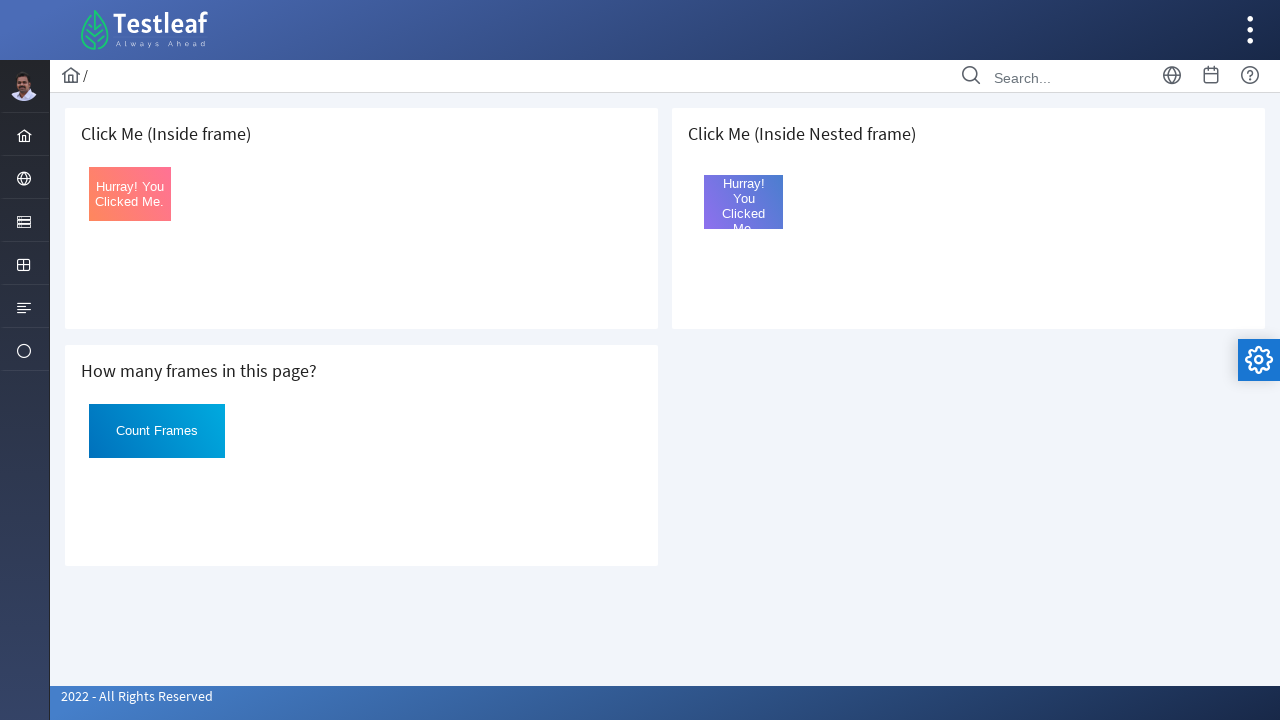

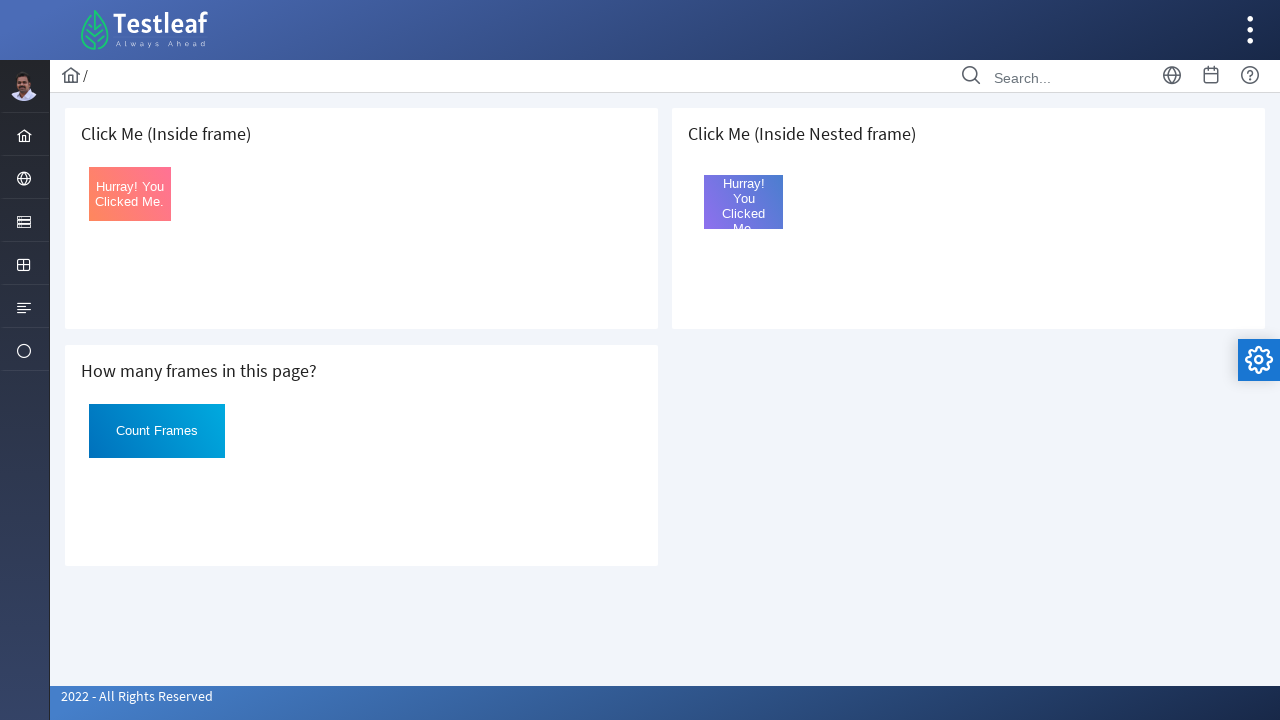